Verifies code example is displayed in final CTA section on API page

Starting URL: https://glec-website.vercel.app/solutions/api

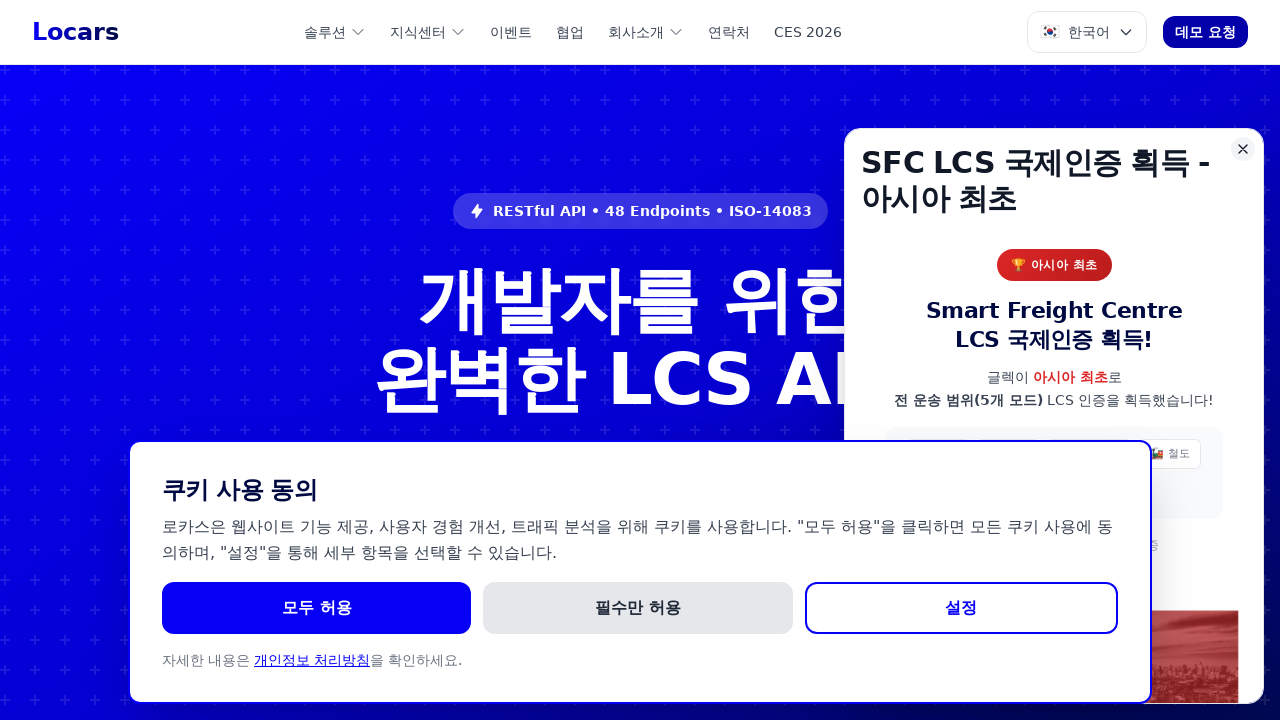

Scrolled to bottom of API page
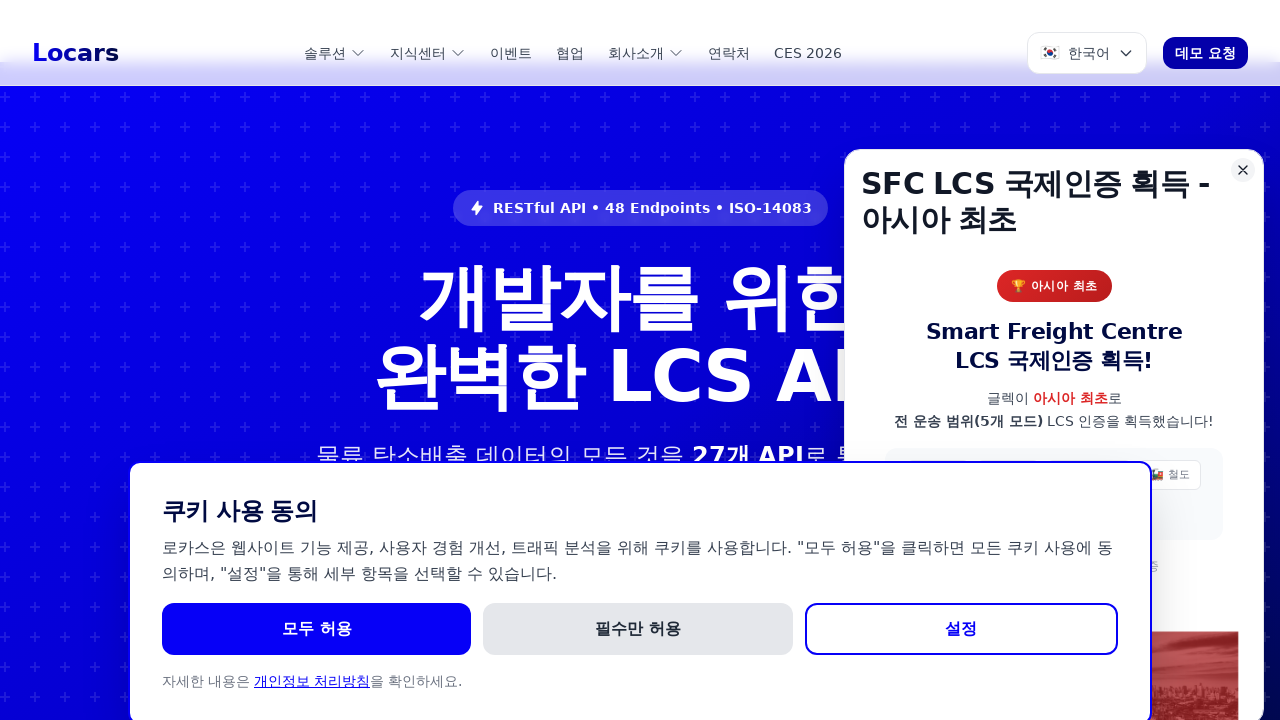

Code block is visible in final CTA section
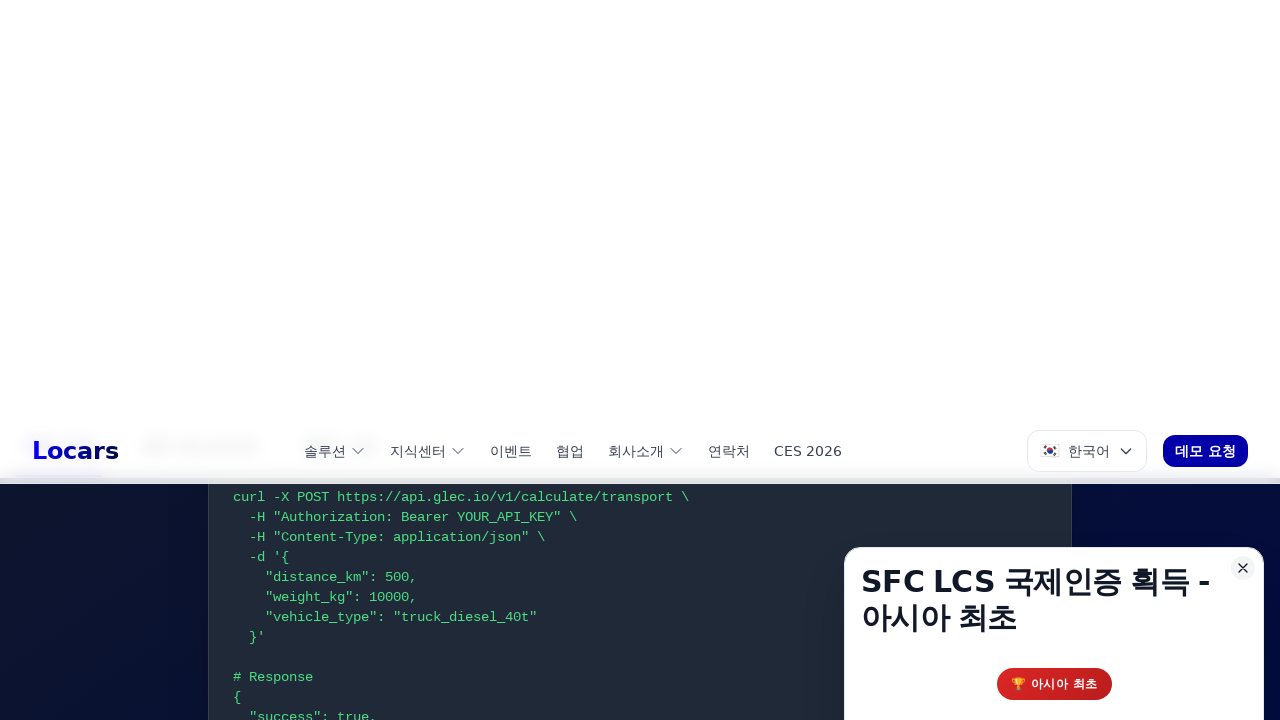

Code example with 'curl -X POST' command is visible in final CTA
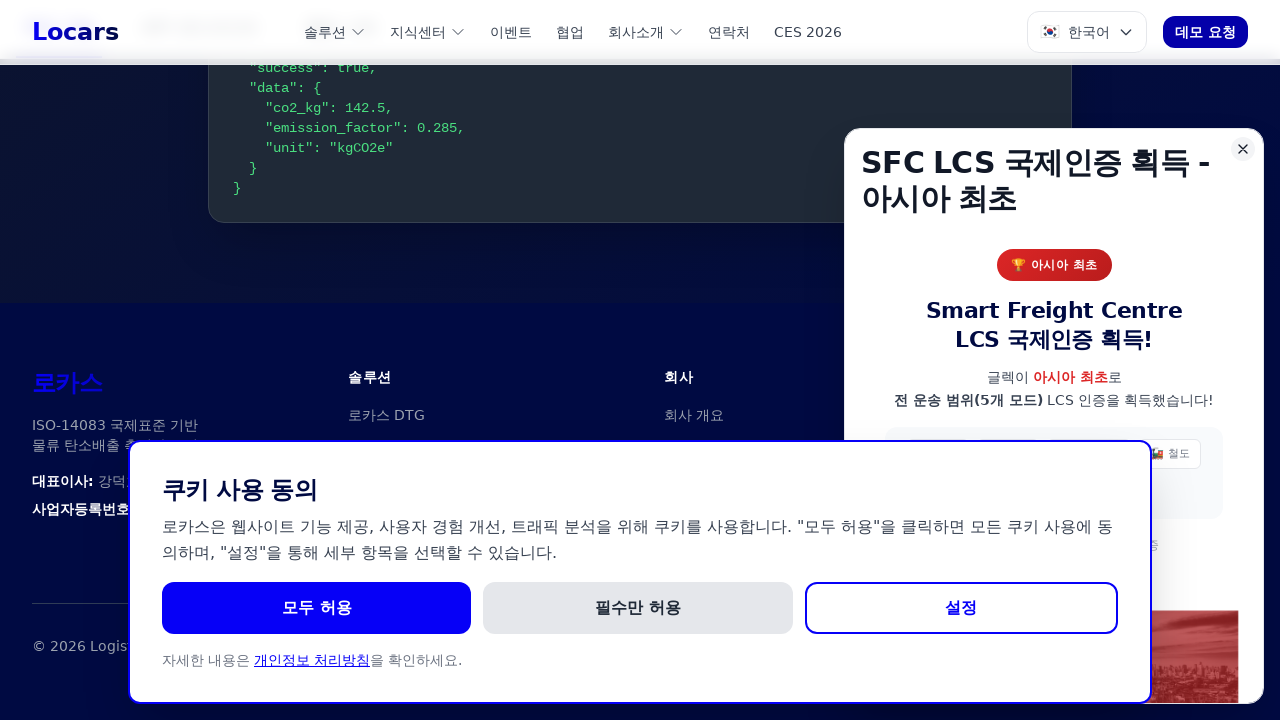

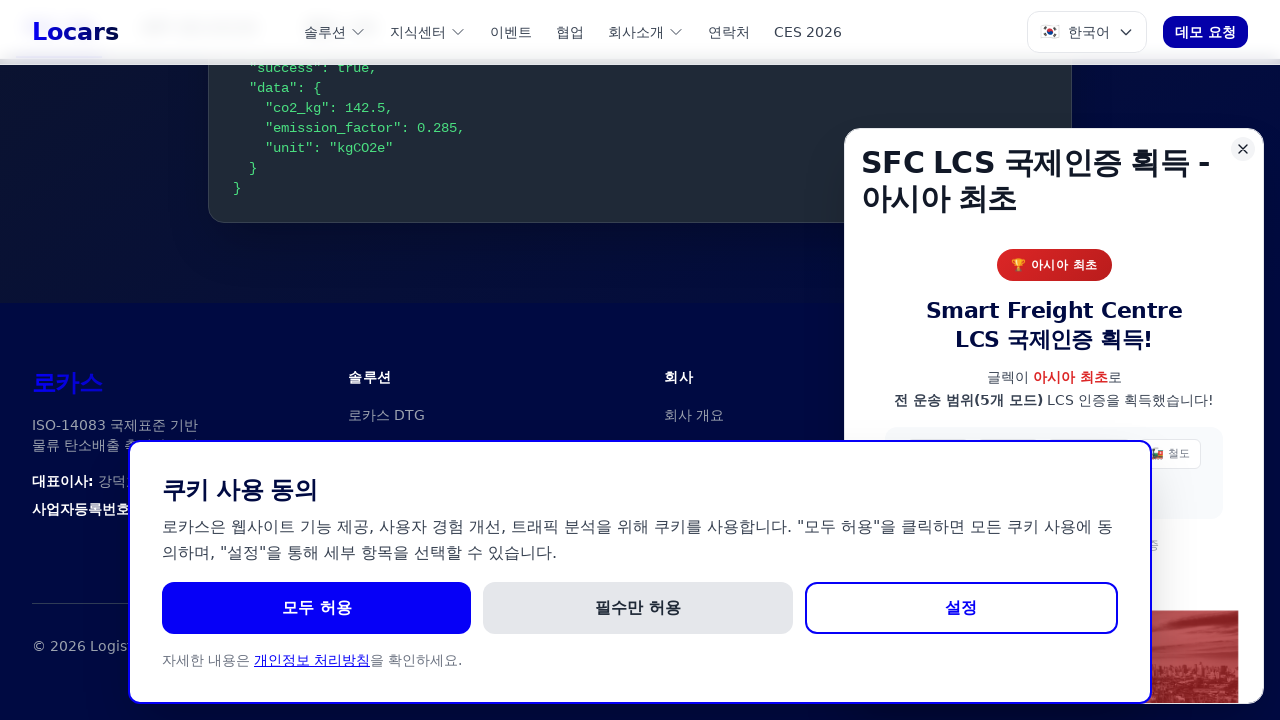